Navigates to the pyttsx3 package page on PyPI and clicks on a horizontal menu link

Starting URL: https://pypi.org/project/pyttsx3/

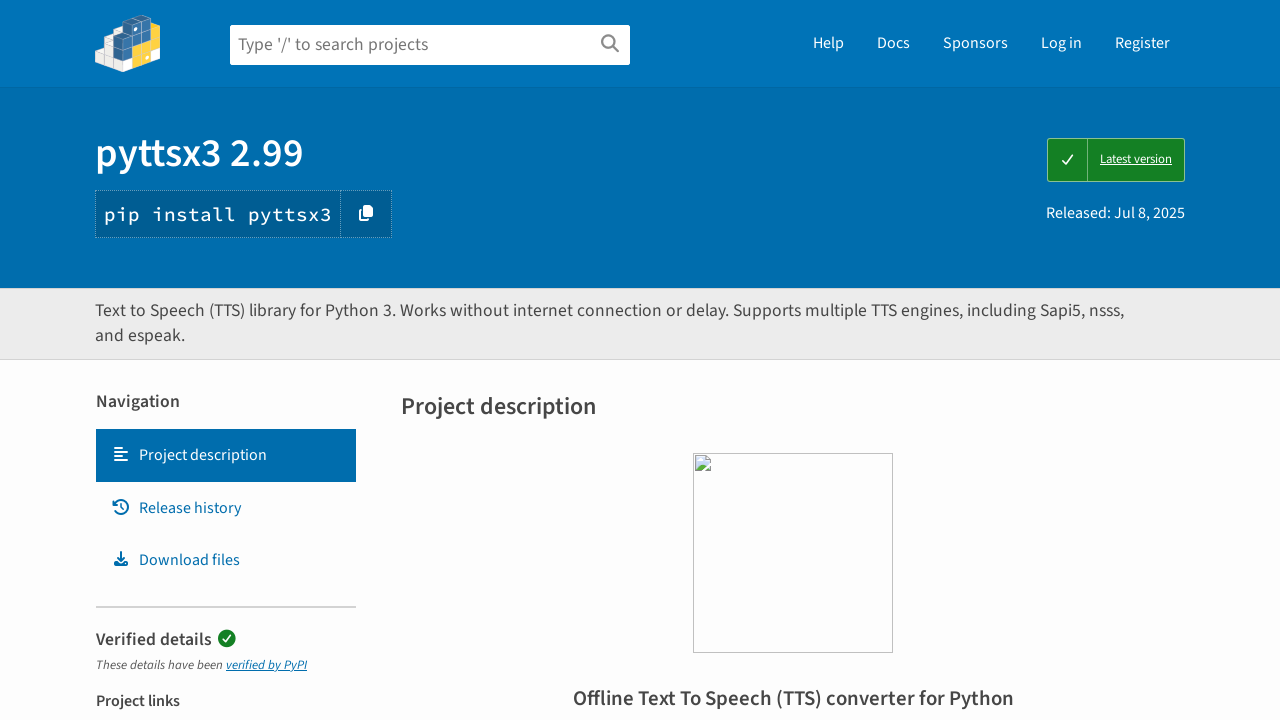

Clicked on the horizontal menu link at (828, 43) on .horizontal-menu__link
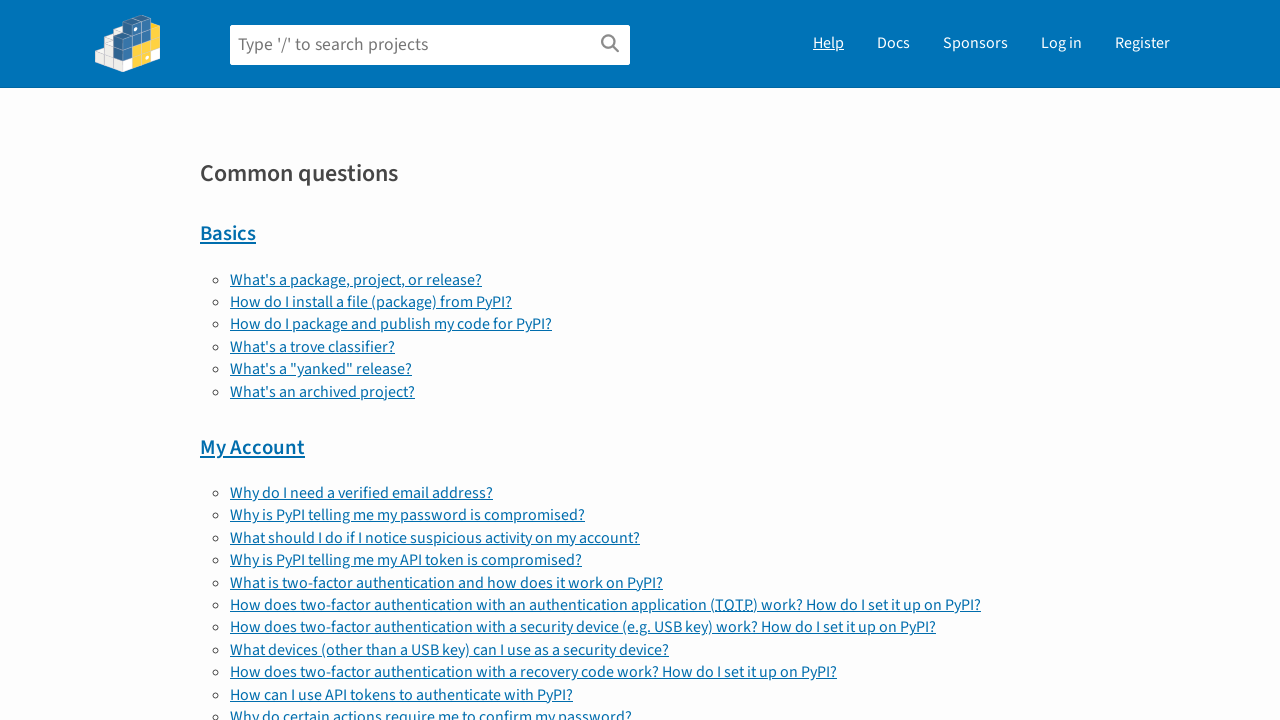

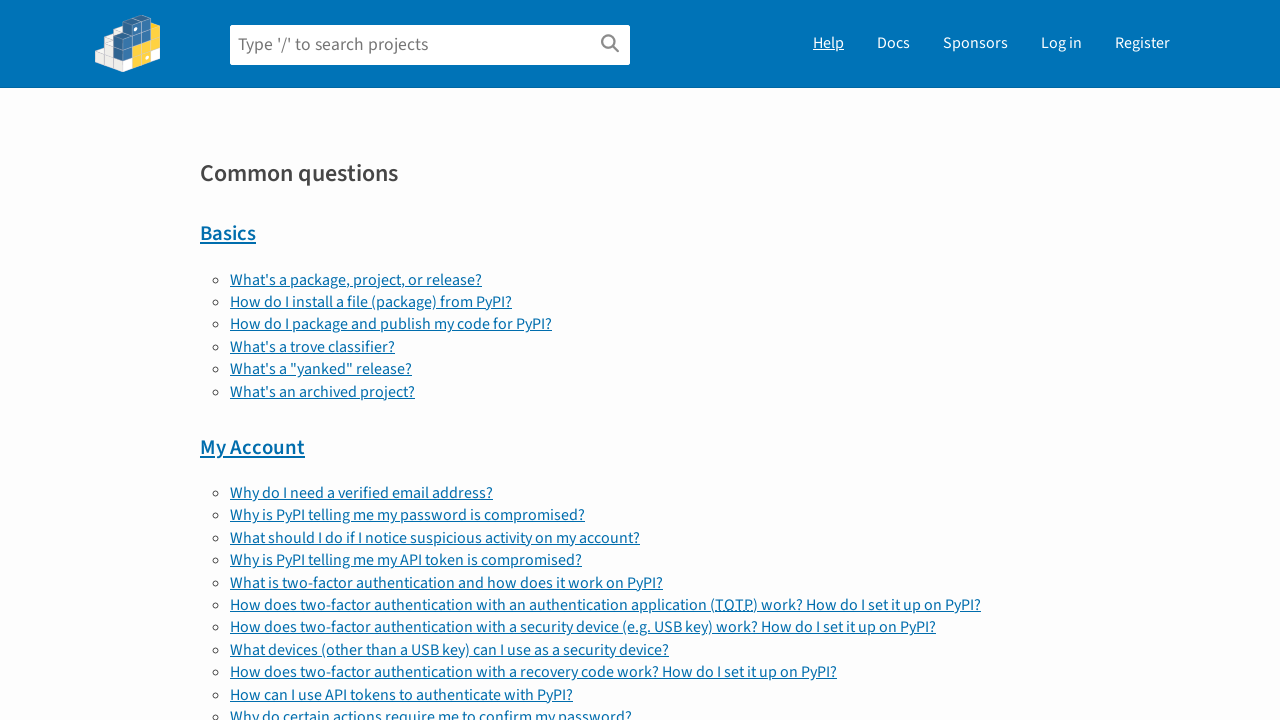